Tests a date picker widget by selecting a specific date (January 12, 2018) using dropdown menus for month and year selection

Starting URL: https://demo.automationtesting.in/Datepicker.html

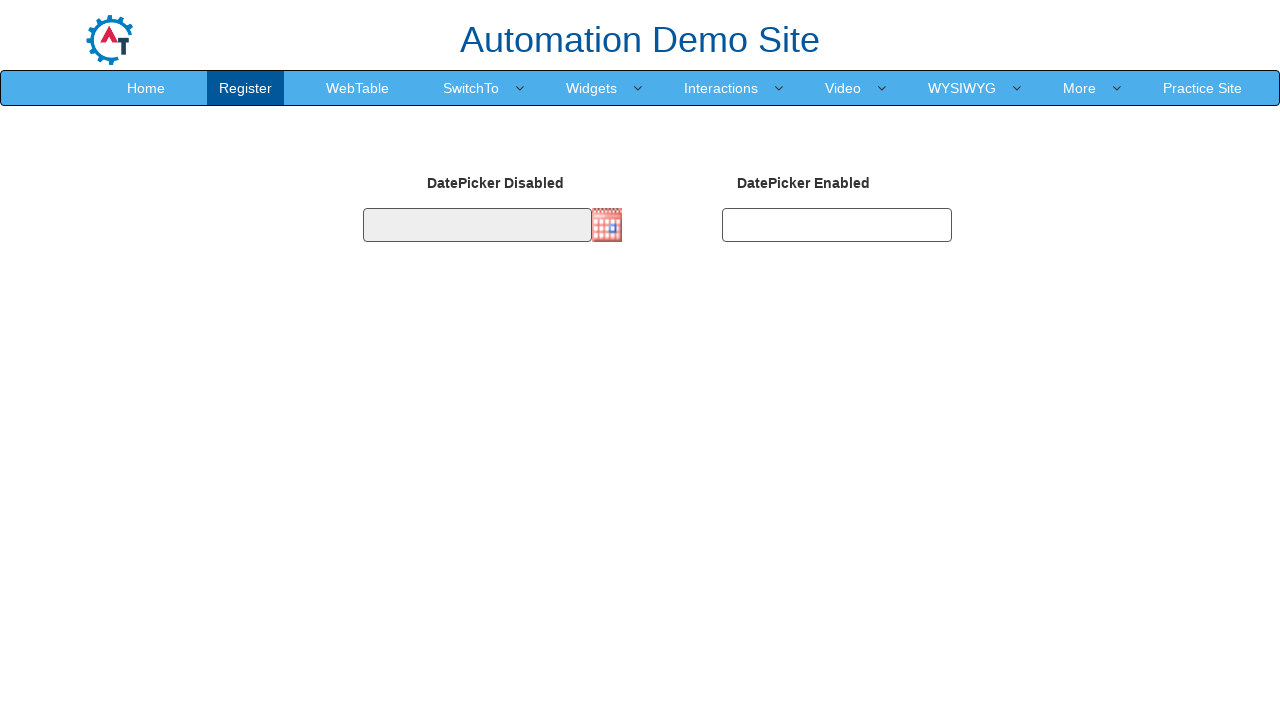

Clicked on the date picker input field at (837, 225) on #datepicker2
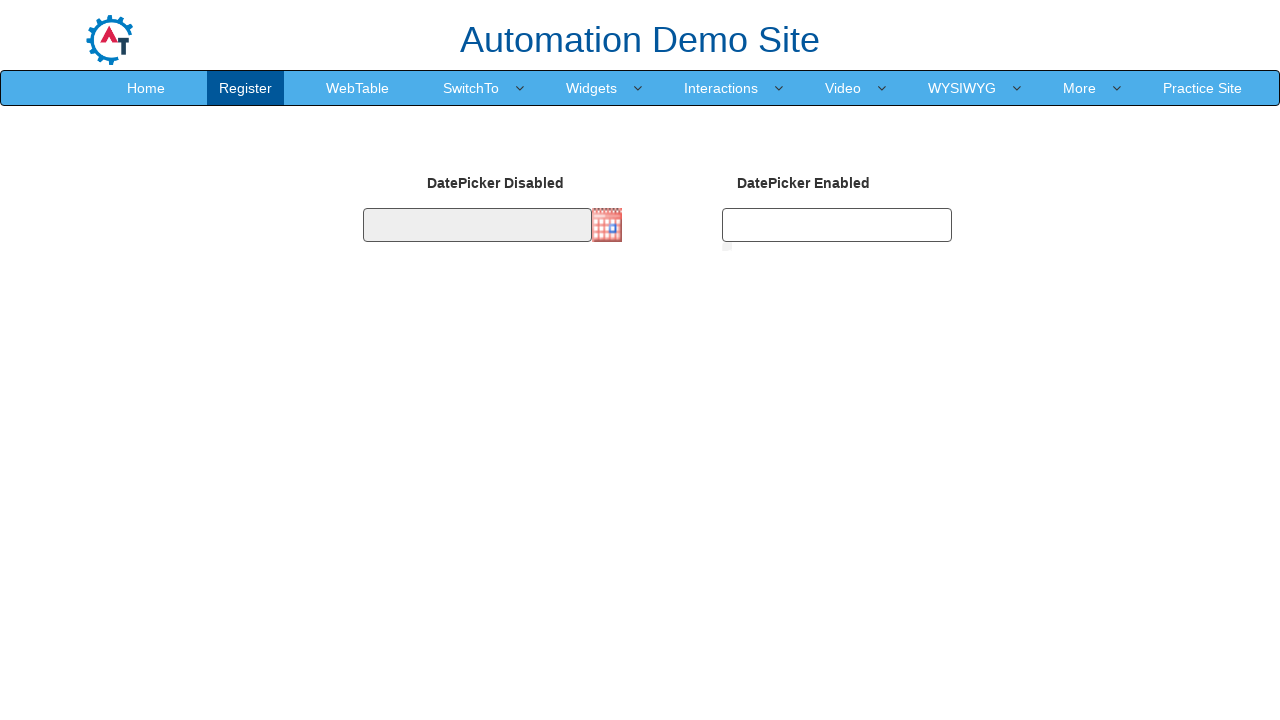

Selected January from month dropdown on select[title='Change the month']
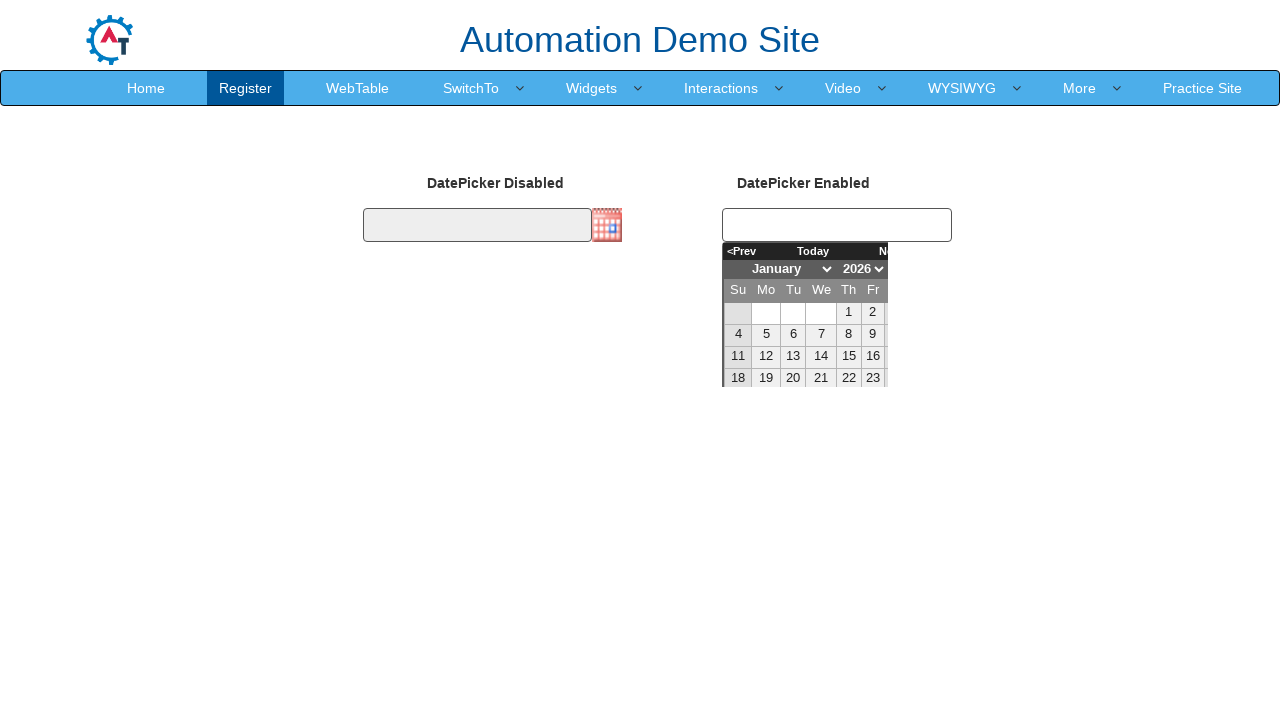

Selected 2018 from year dropdown on select[title='Change the year']
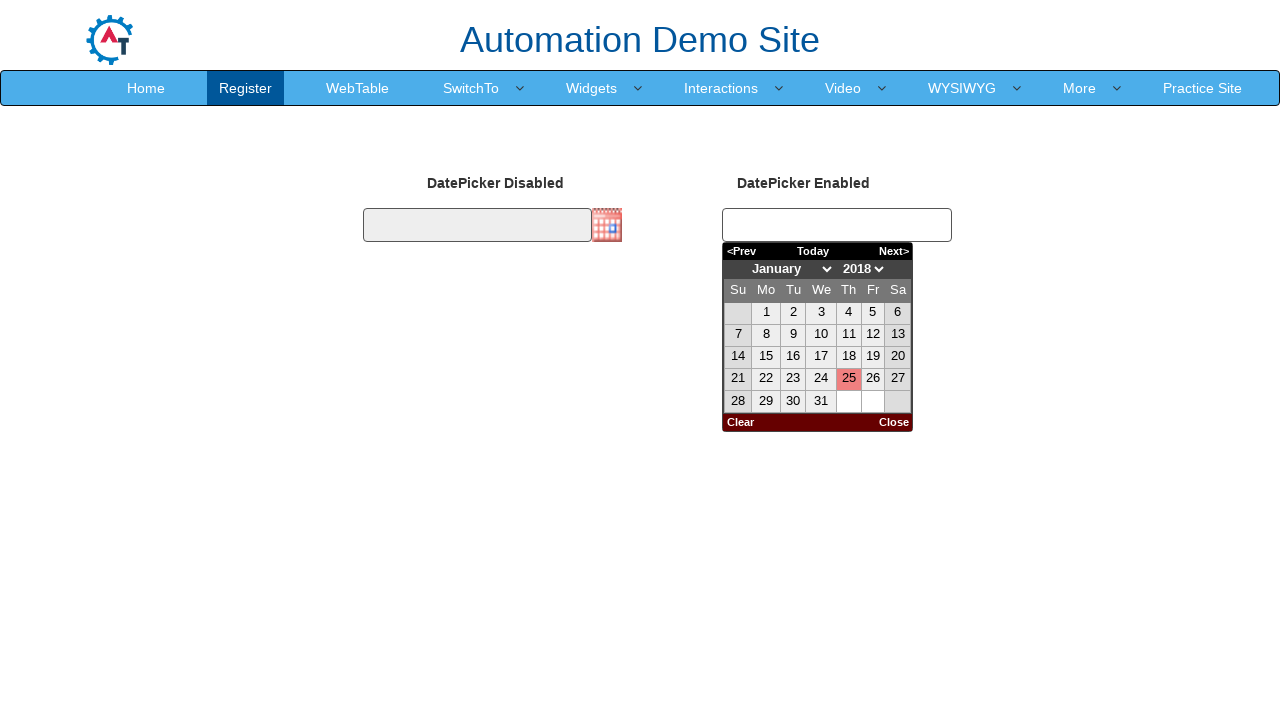

Clicked on day 12 in the calendar to select January 12, 2018 at (873, 335) on table tbody a:text('12')
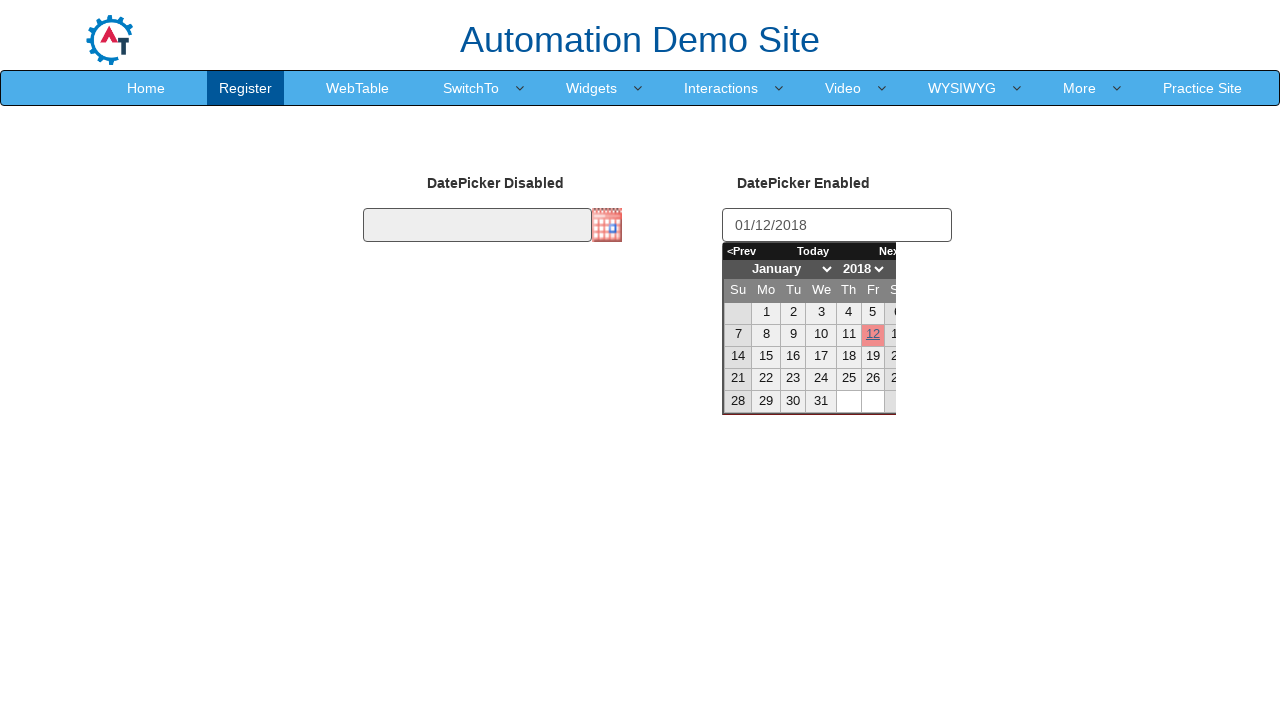

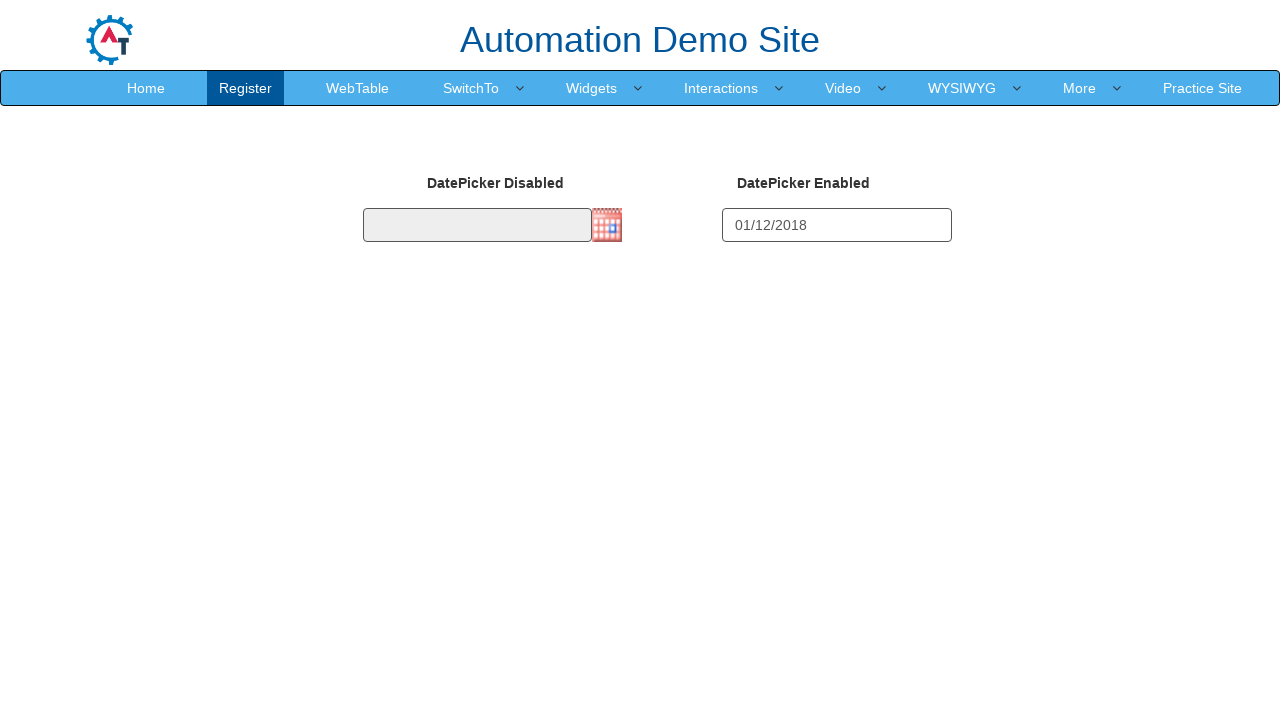